Tests iframe interaction on W3Schools JavaScript editor by switching to an iframe, clicking a button inside it, then switching back to the main frame to click the theme change button

Starting URL: https://www.w3schools.com/js/tryit.asp?filename=tryjs_intro_inner_html

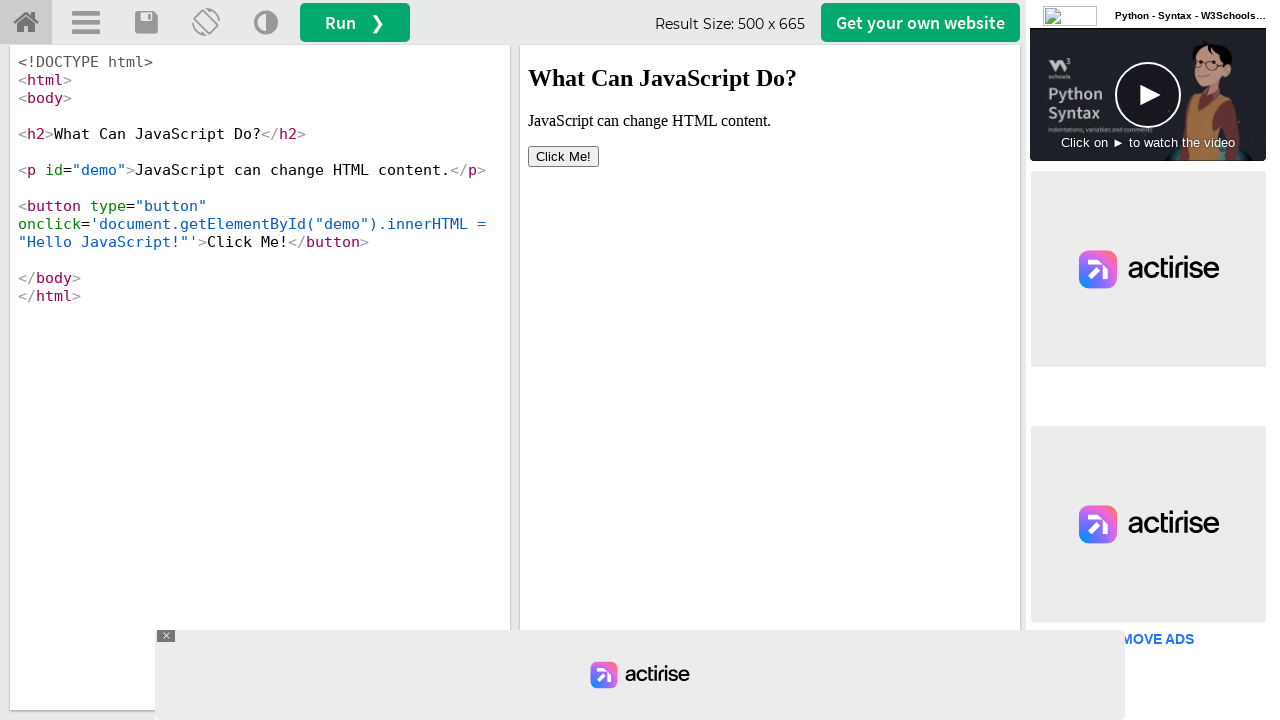

Retrieved all iframes on the page
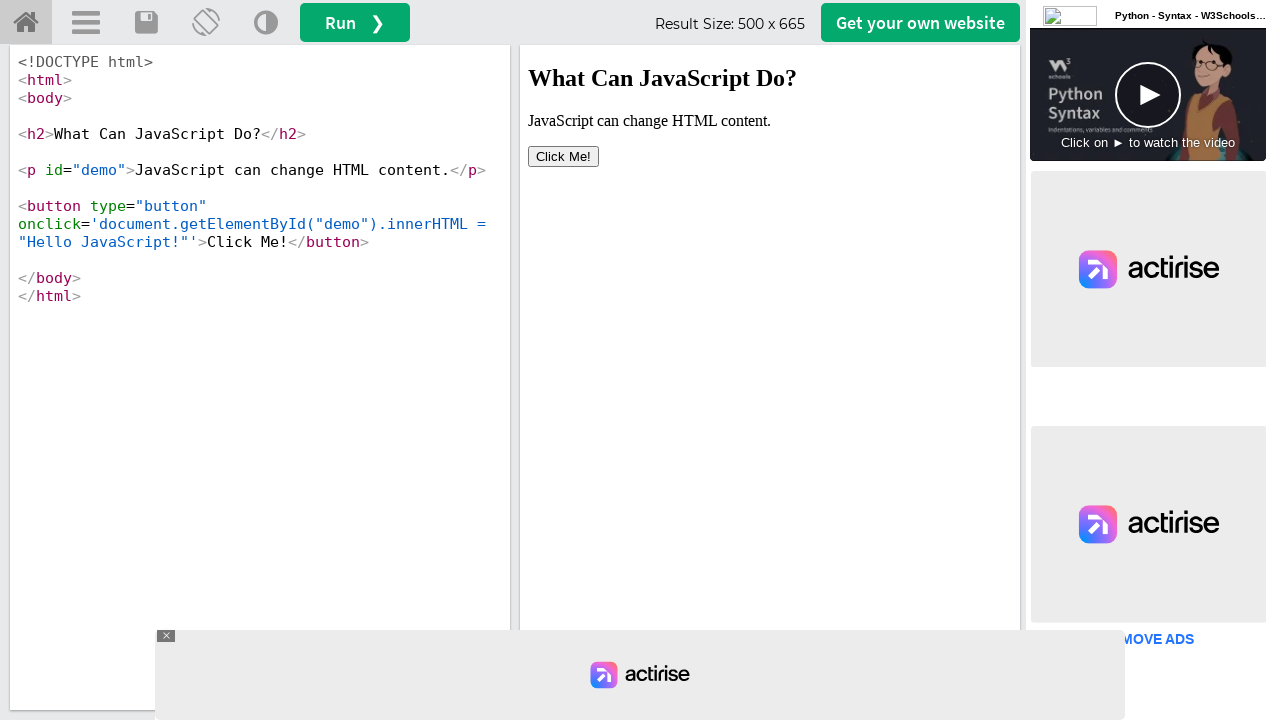

Switched to iframeResult iframe
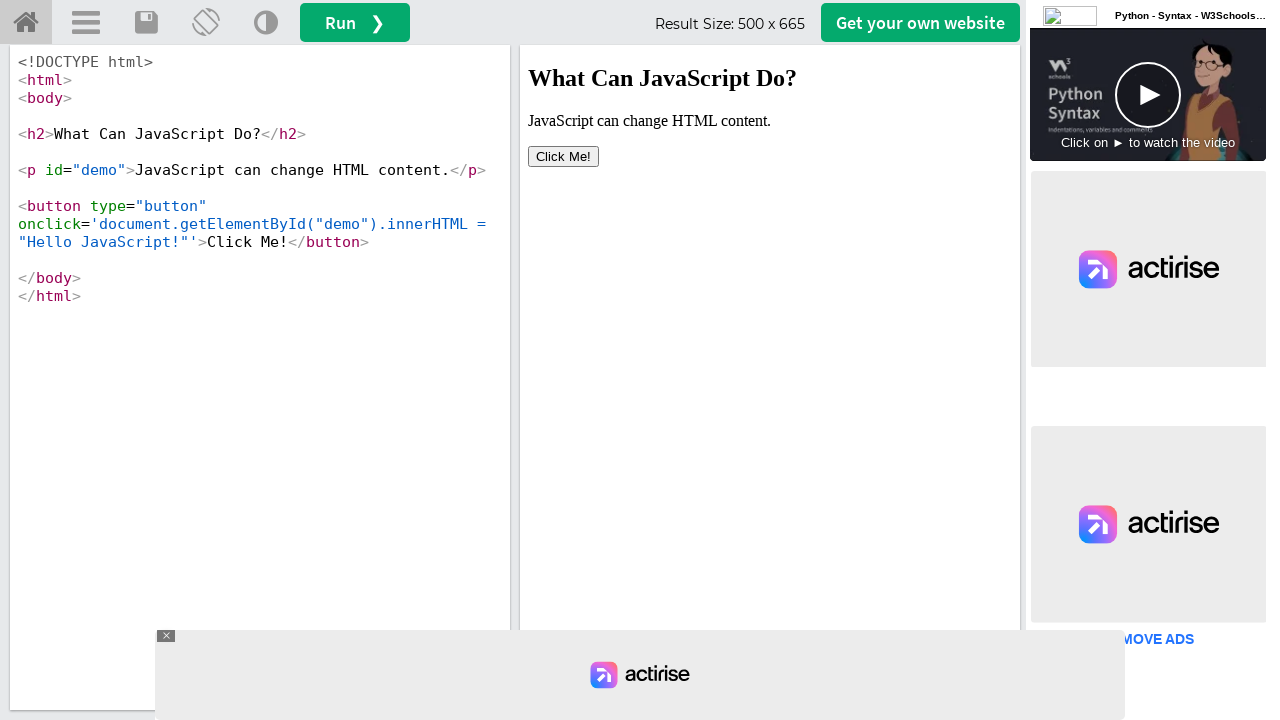

Clicked 'Click Me!' button inside iframe at (564, 156) on xpath=//button[text()='Click Me!']
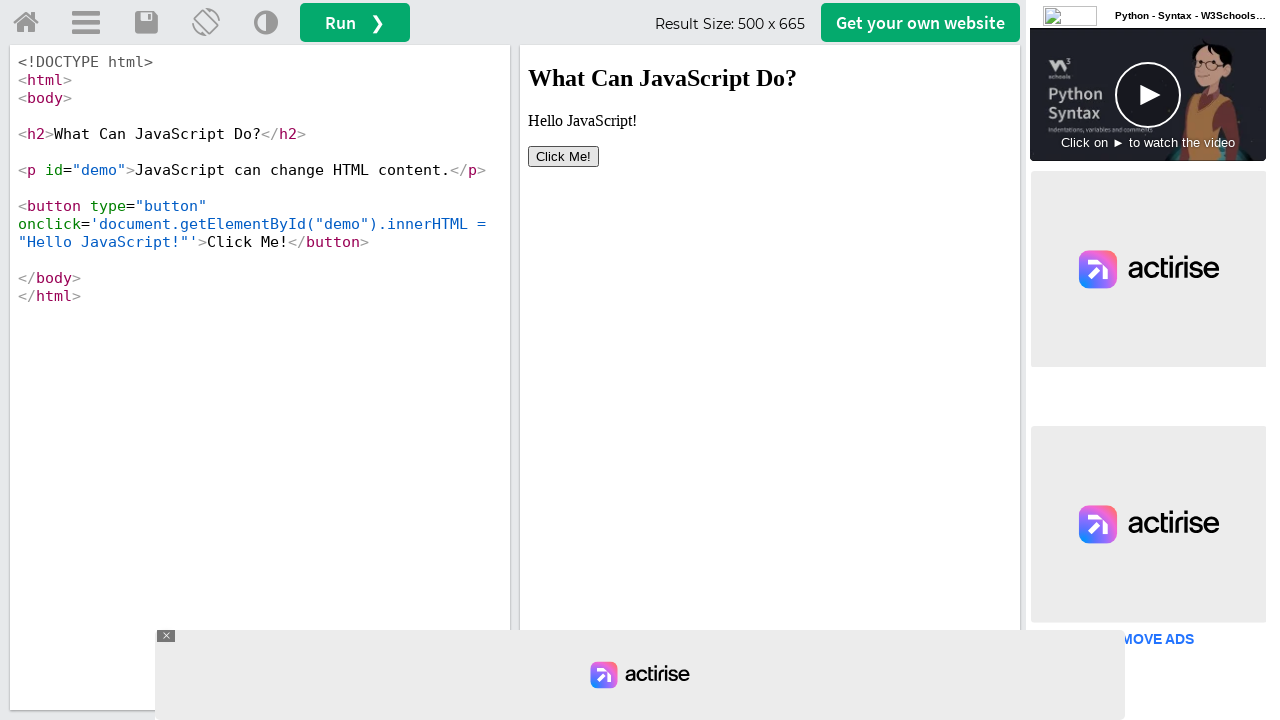

Clicked 'Change Theme' link in main frame at (266, 23) on a[title='Change Theme']
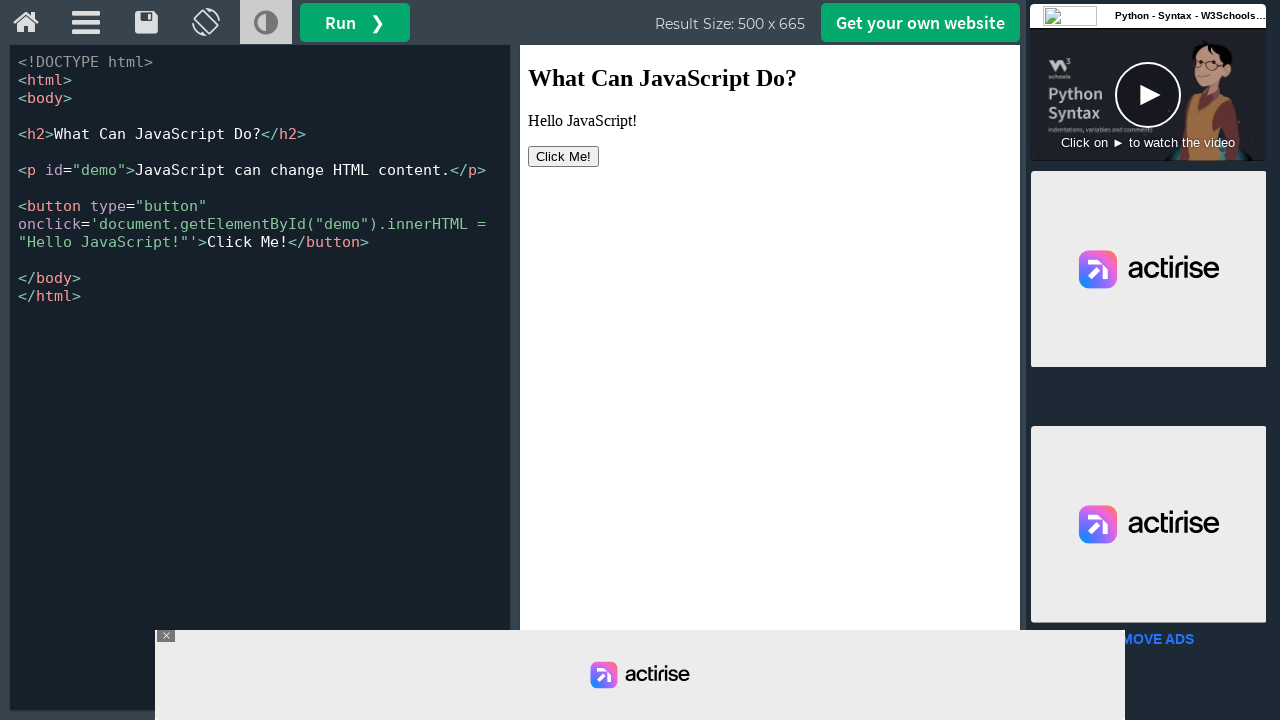

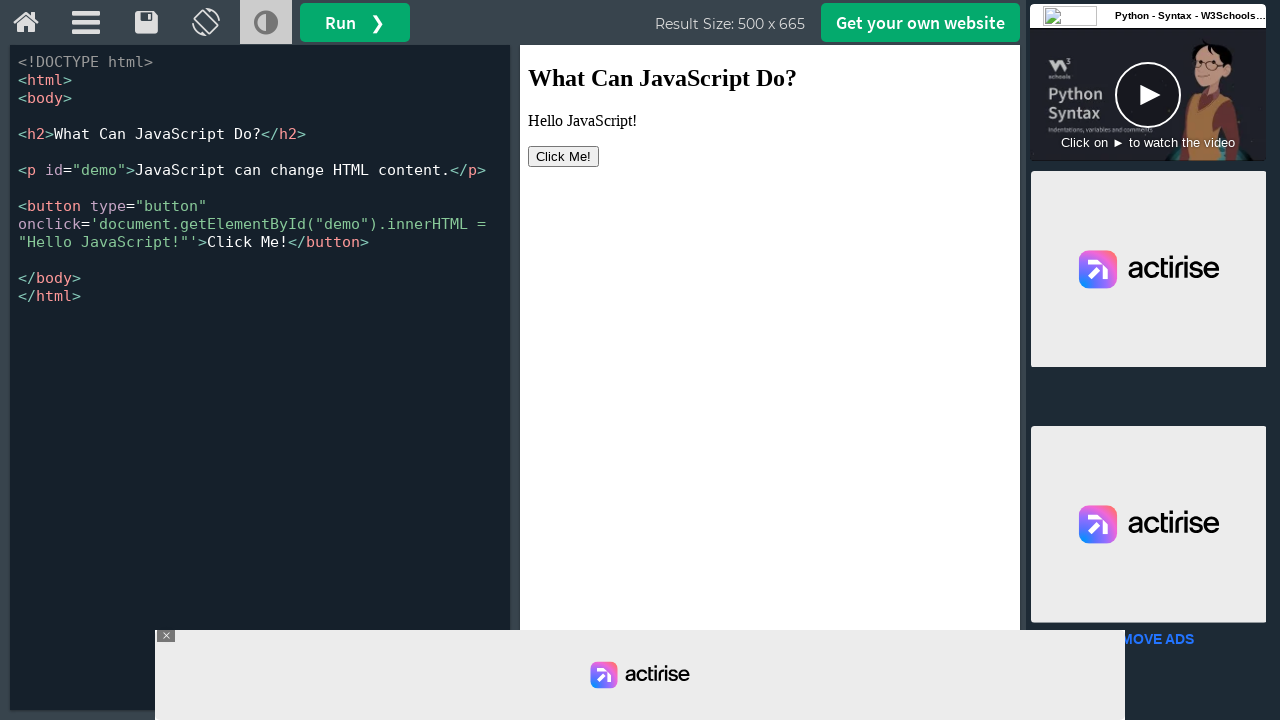